Tests right-click context menu functionality, handles the resulting alert dialog, then clicks a link that opens a new window and verifies the content on the new page.

Starting URL: https://the-internet.herokuapp.com/context_menu

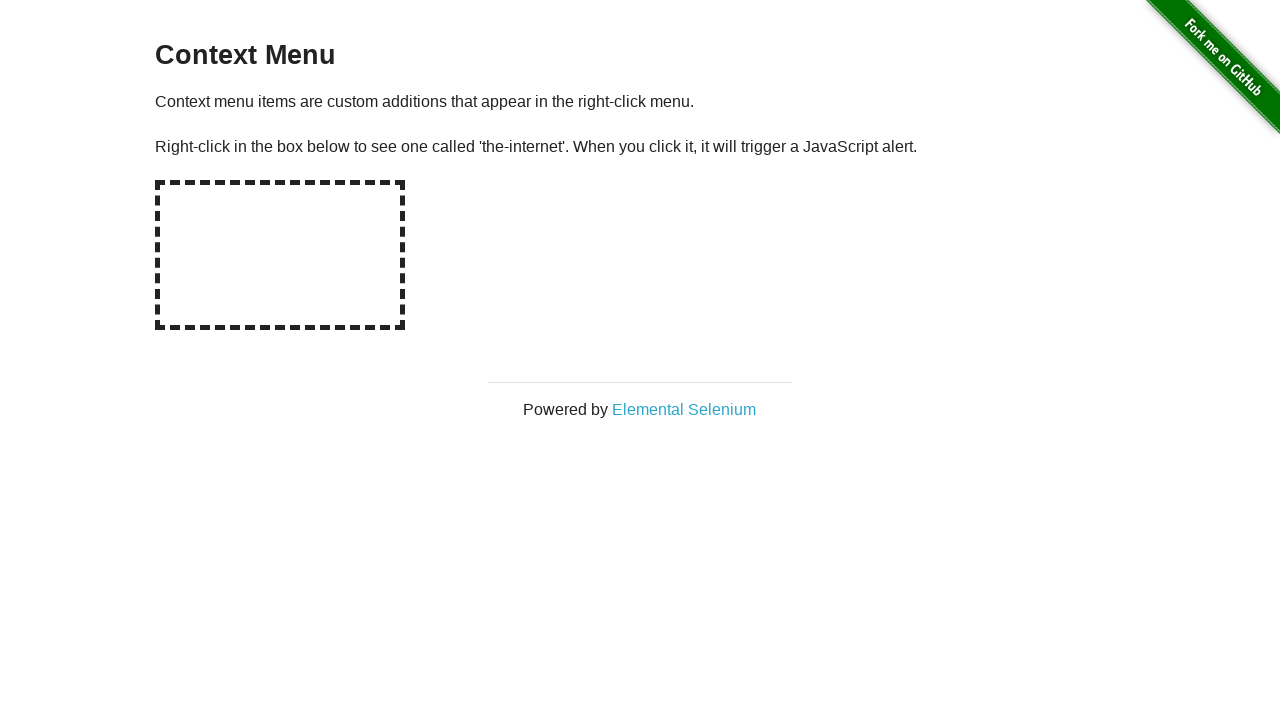

Right-clicked on the hot-spot element to trigger context menu at (280, 255) on #hot-spot
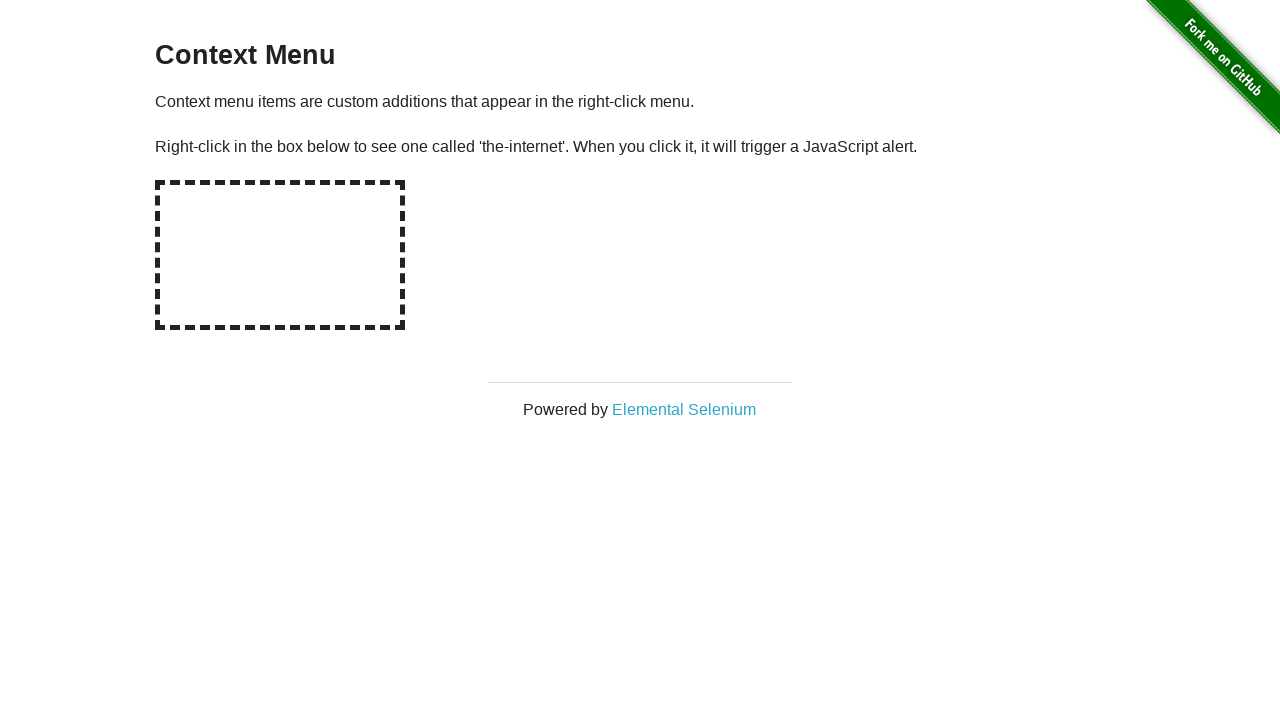

Set up dialog handler to capture and accept alert
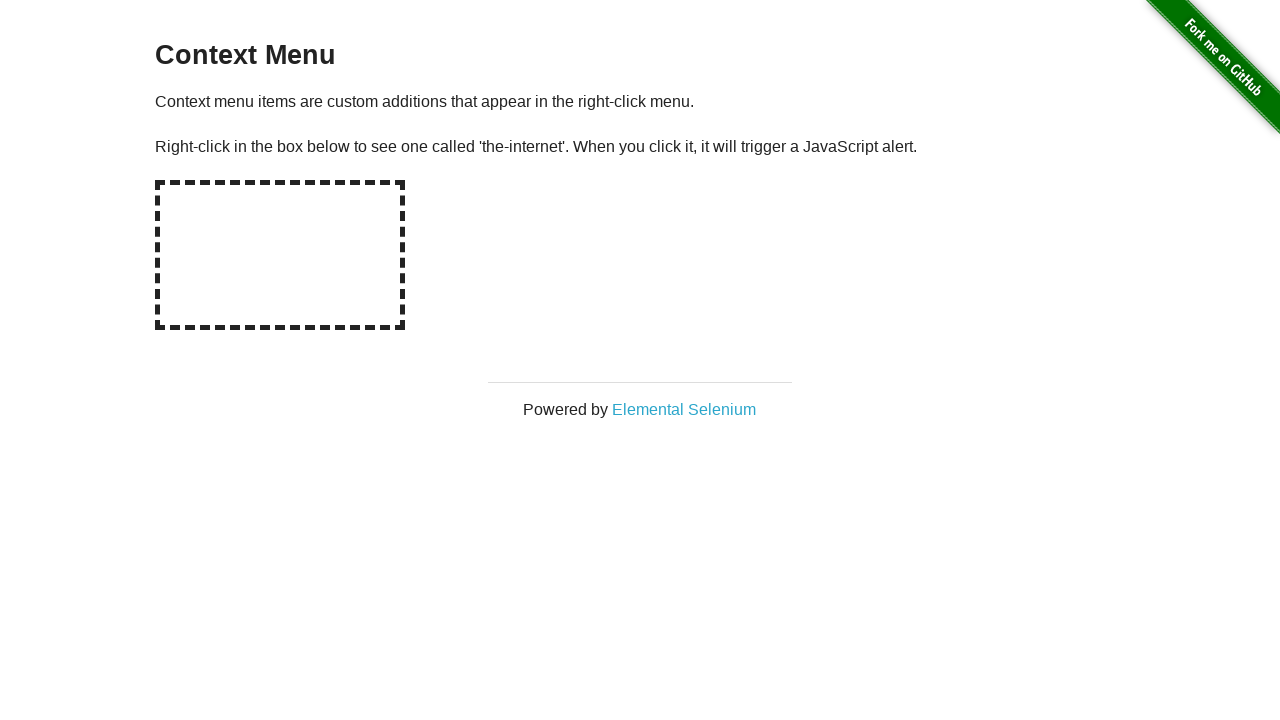

Right-clicked on hot-spot again to trigger alert dialog at (280, 255) on #hot-spot
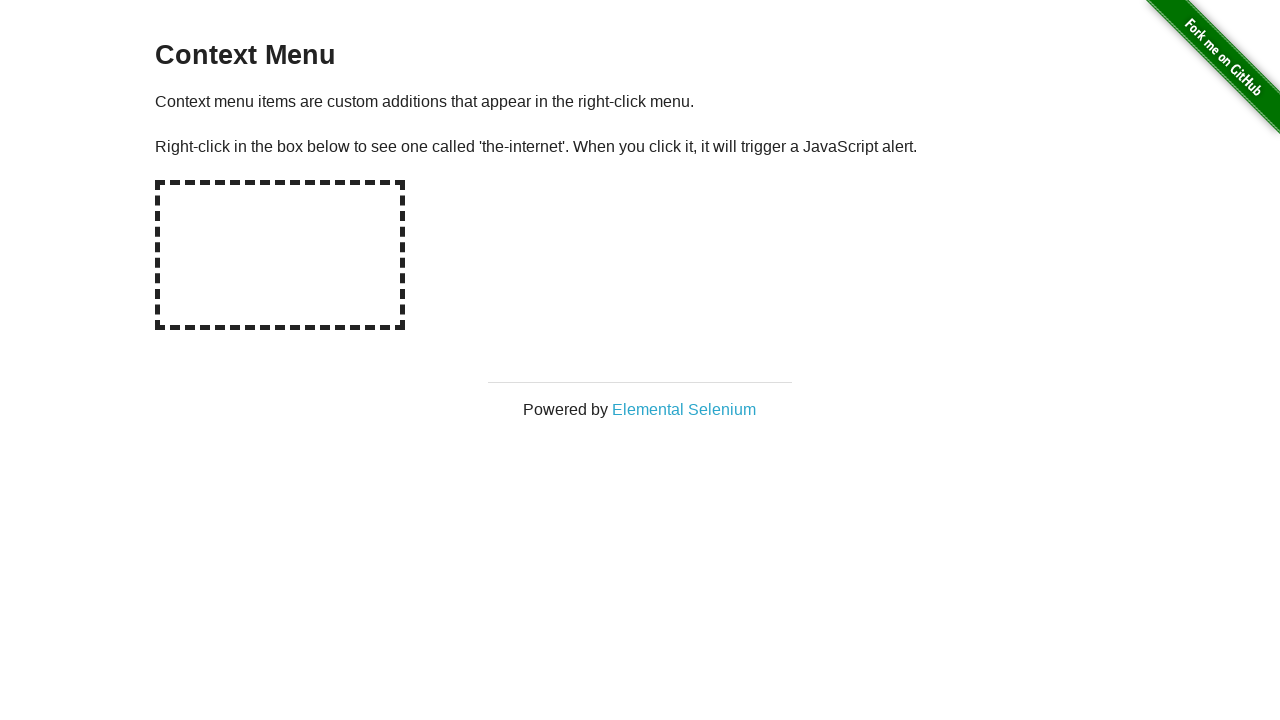

Waited 500ms for dialog to be processed
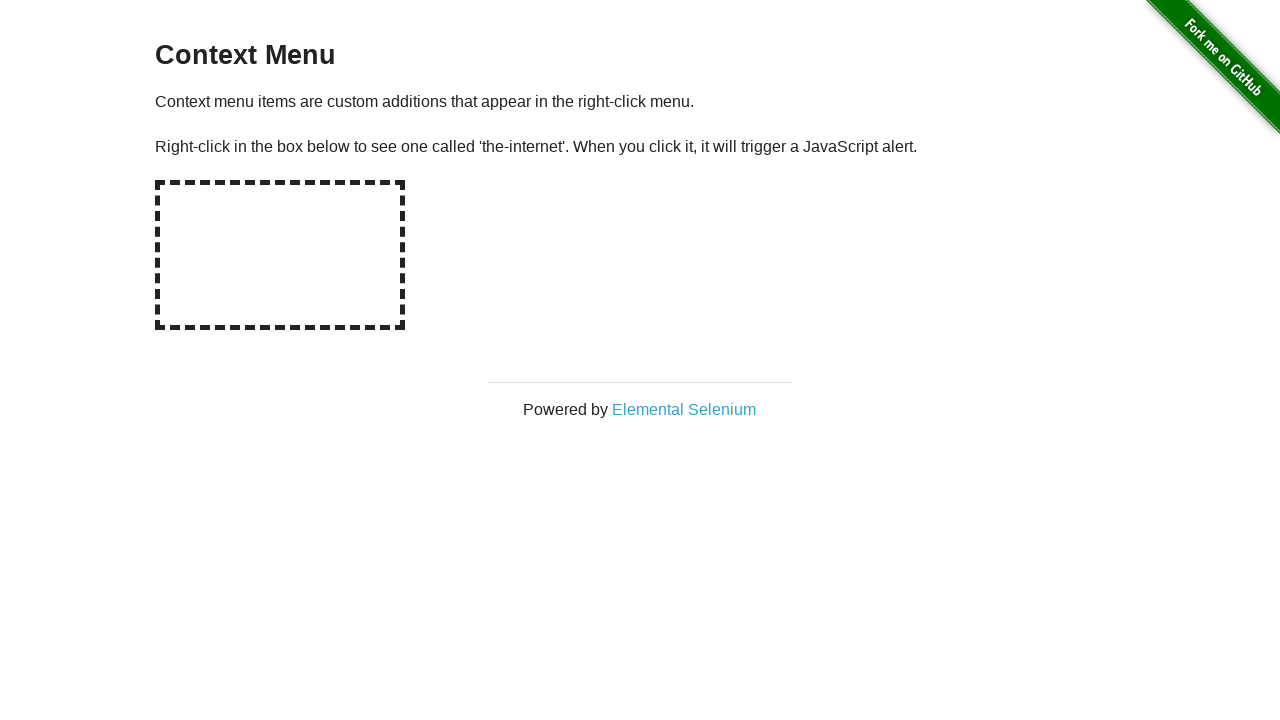

Verified alert message was 'You selected a context menu'
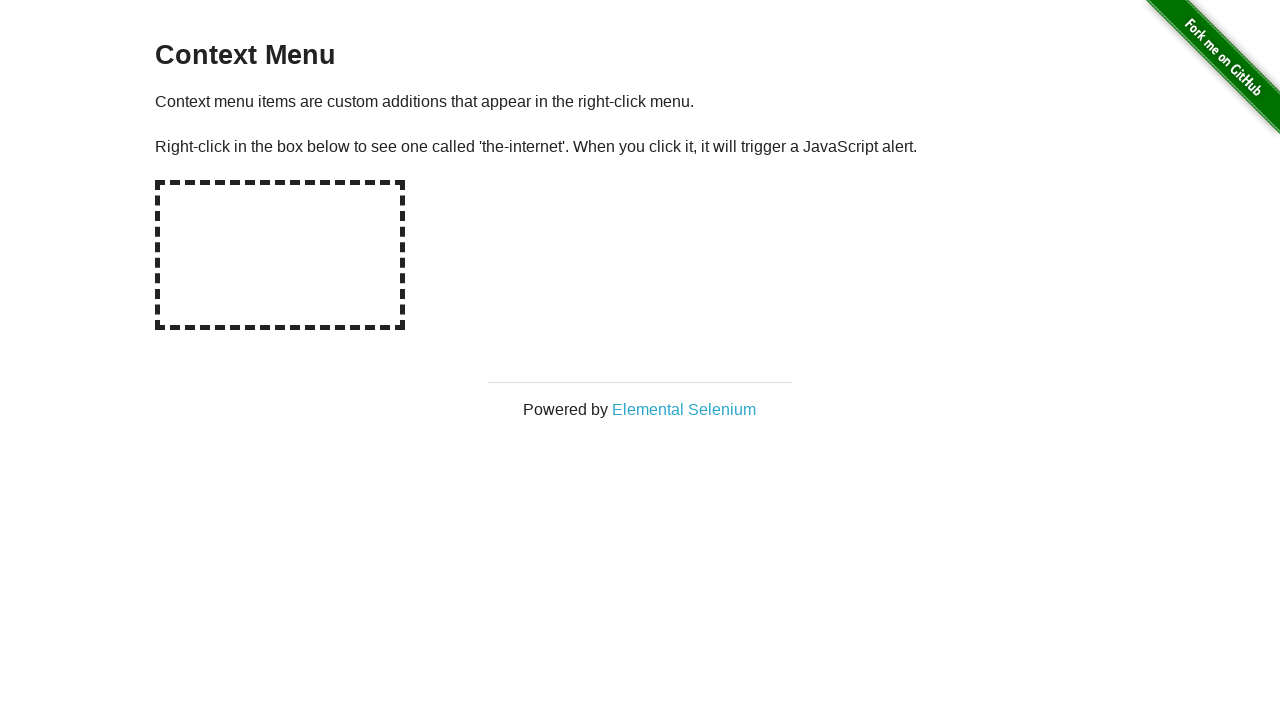

Clicked on 'Elemental Selenium' link to open new window at (684, 409) on text=Elemental Selenium
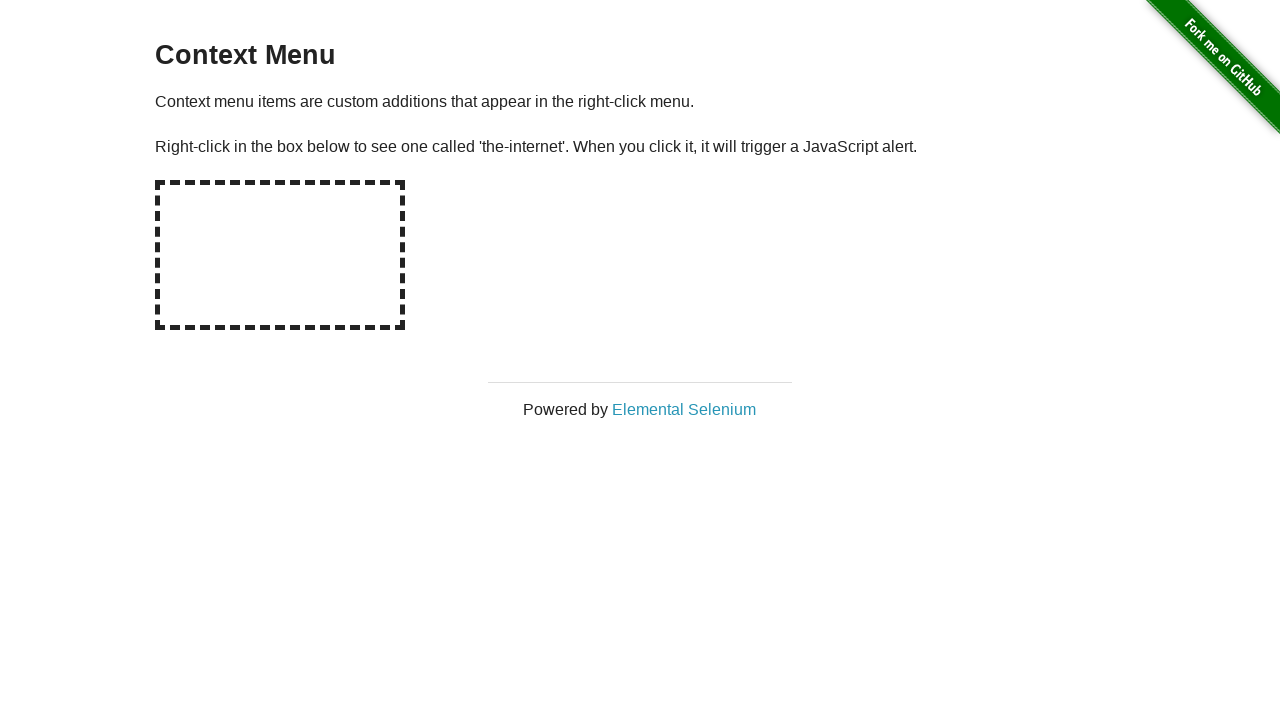

Captured the newly opened popup window
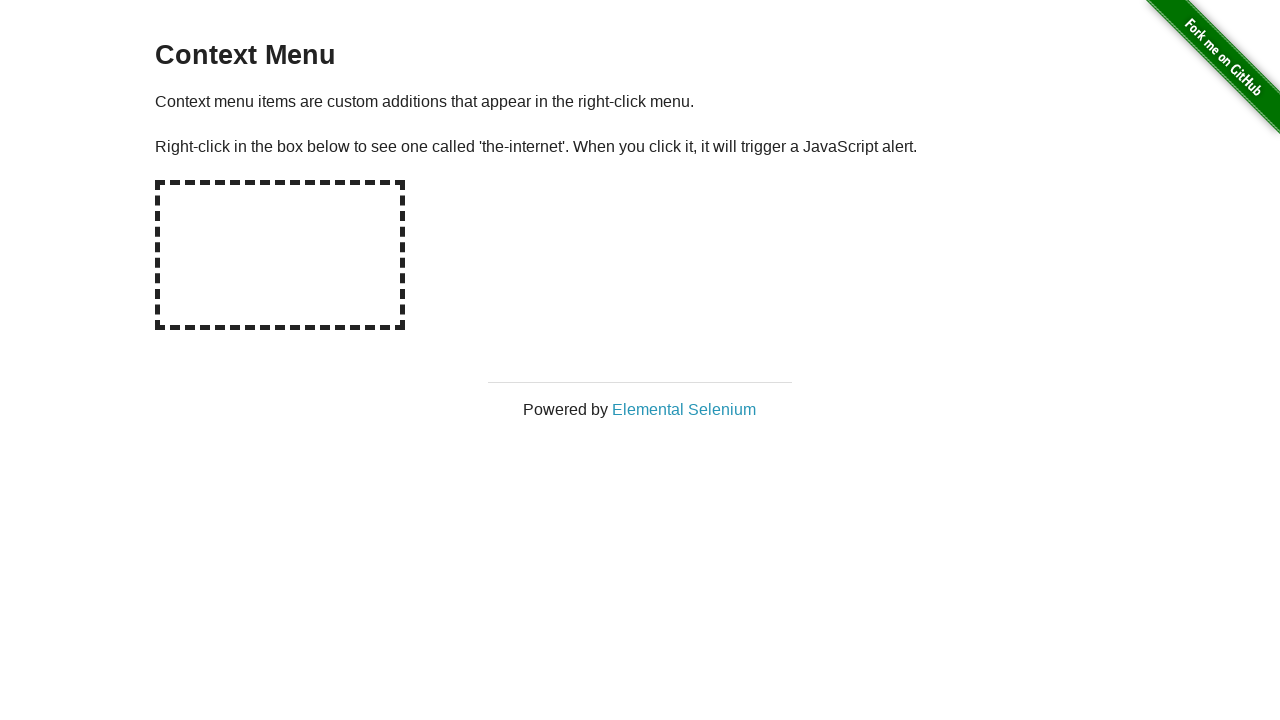

Waited for new page to fully load
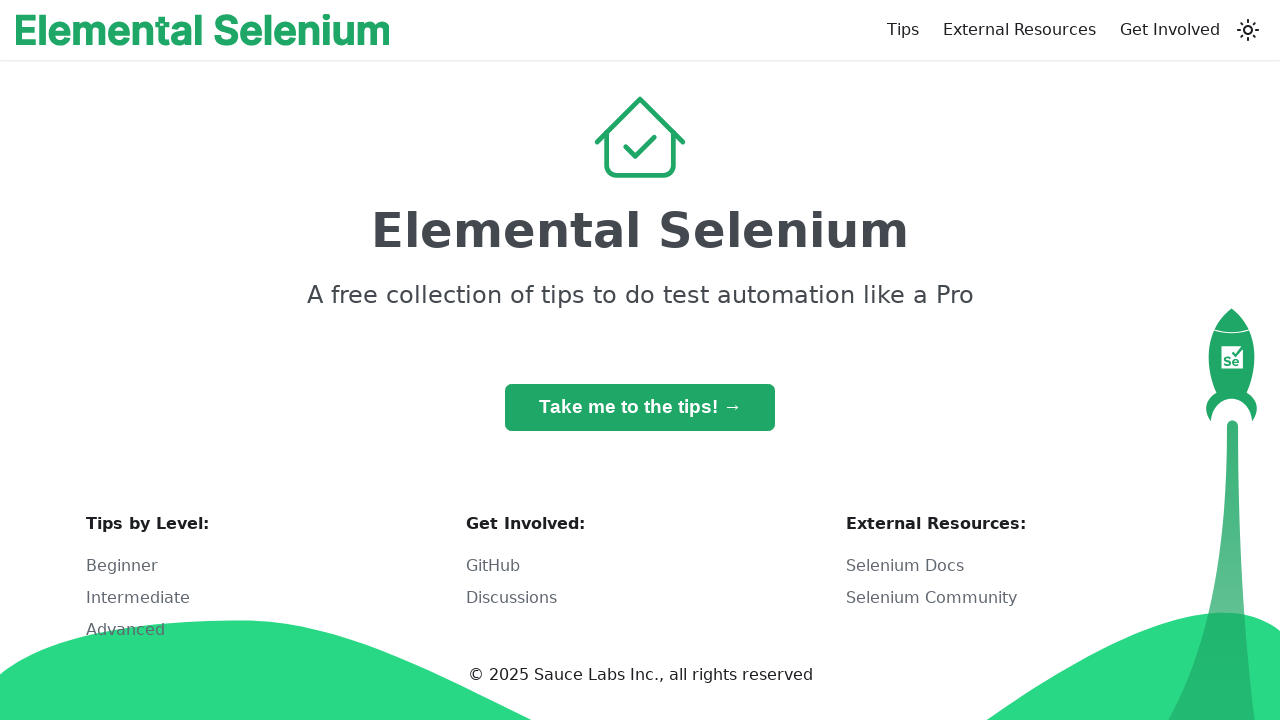

Verified h1 heading contains 'Elemental Selenium' on new page
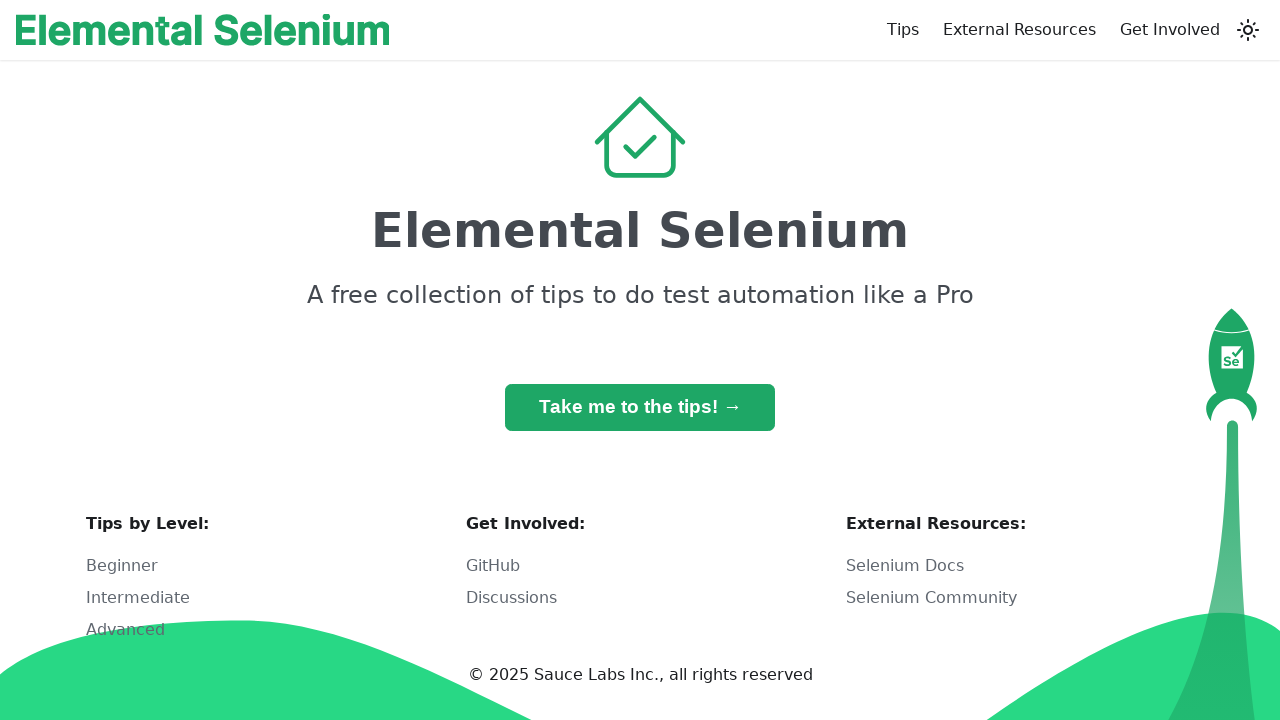

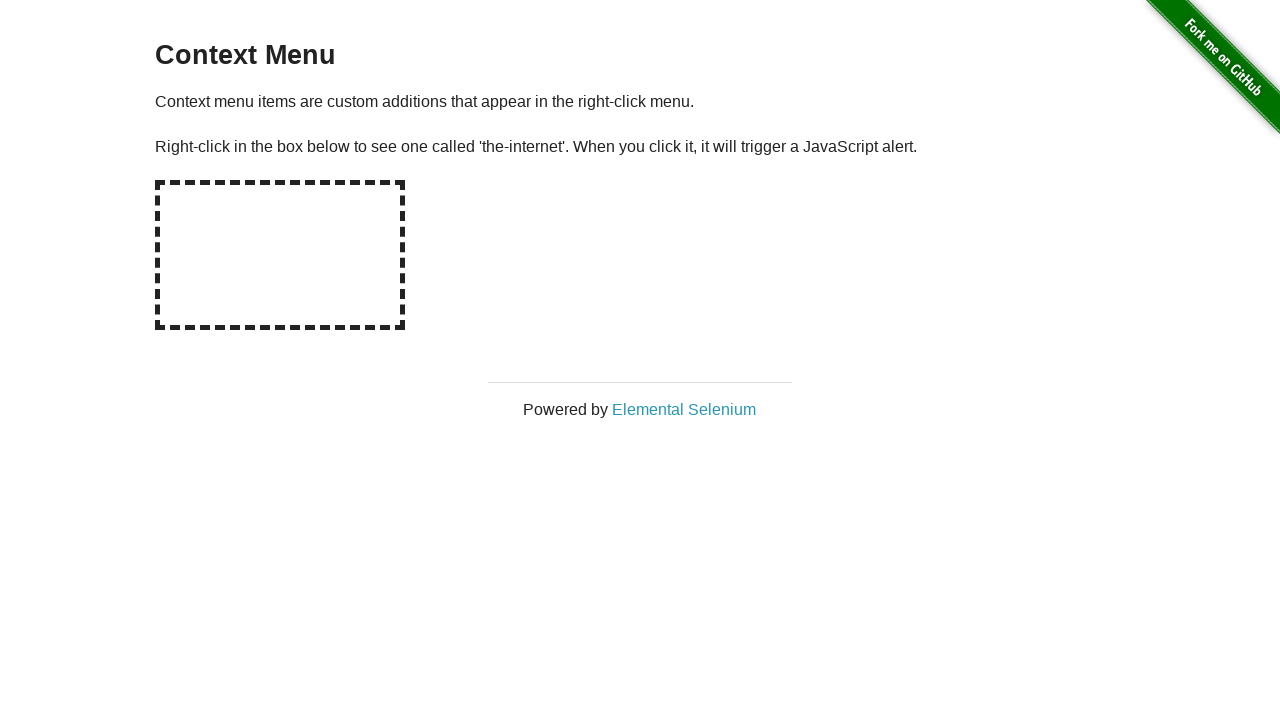